Tests alert handling by clicking on the "Alert with OK & Cancel" tab, triggering a confirm box, and dismissing it by clicking cancel

Starting URL: http://demo.automationtesting.in/Alerts.html

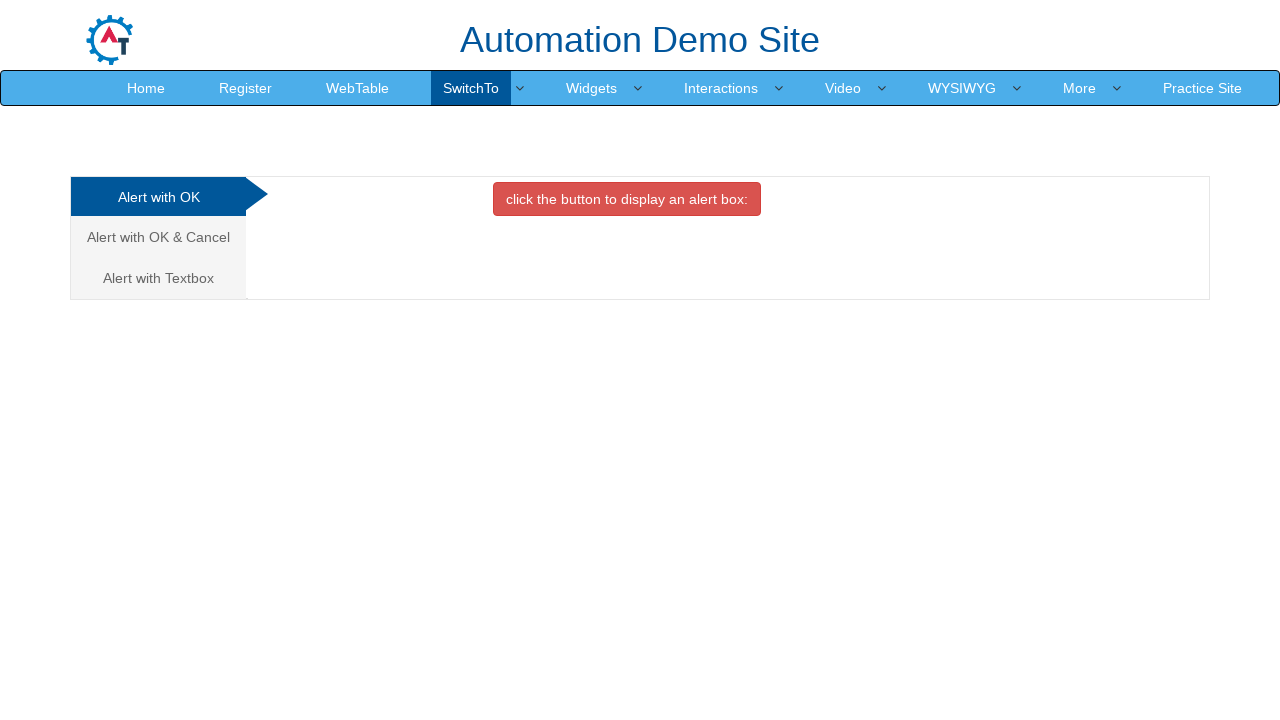

Clicked on 'Alert with OK & Cancel' tab at (158, 237) on xpath=/html/body/div[1]/div/div/div/div[1]/ul/li[2]/a
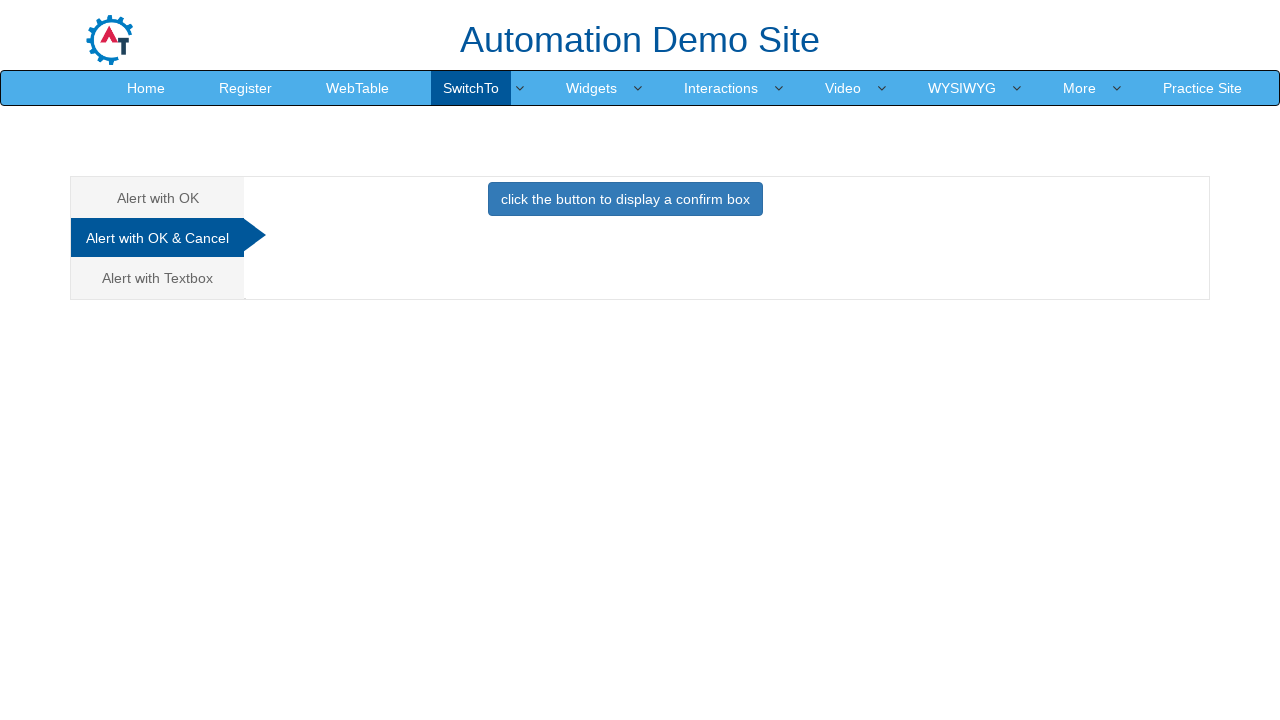

Clicked button to display confirm box at (625, 199) on button.btn.btn-primary
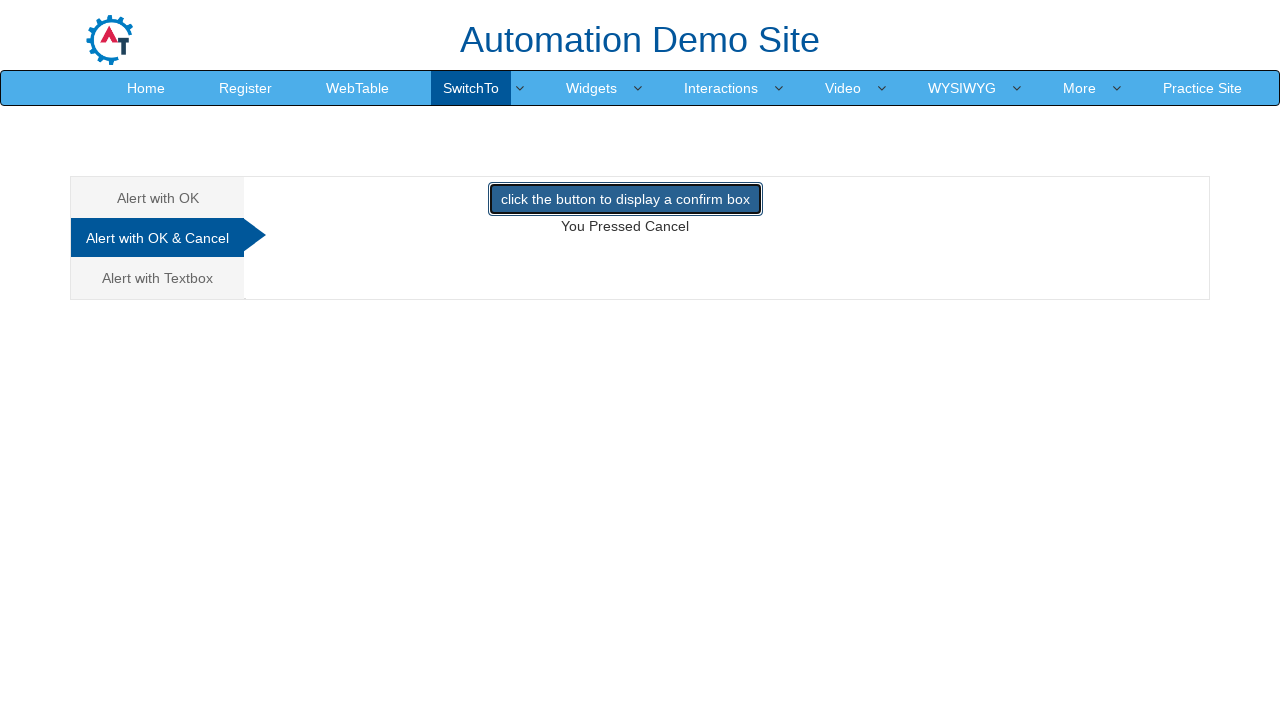

Set up dialog handler to dismiss confirm dialog
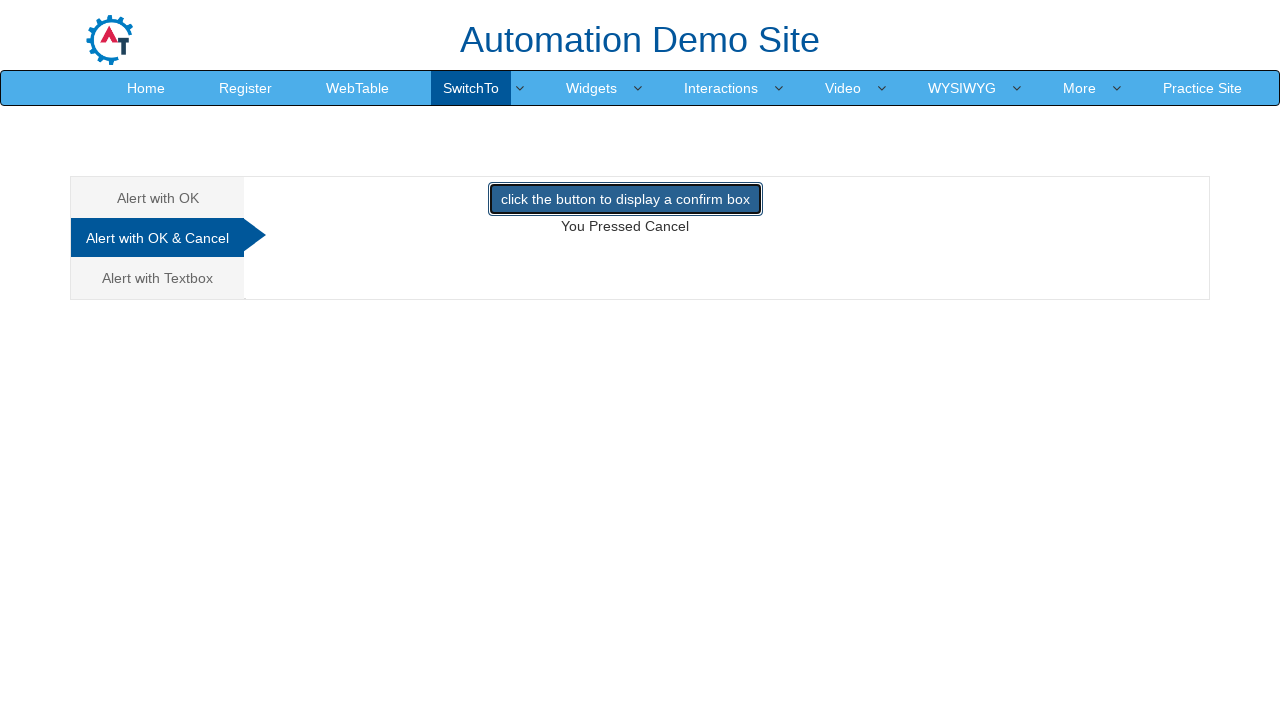

Clicked button again to trigger confirm dialog and dismissed it by clicking cancel at (625, 199) on button.btn.btn-primary
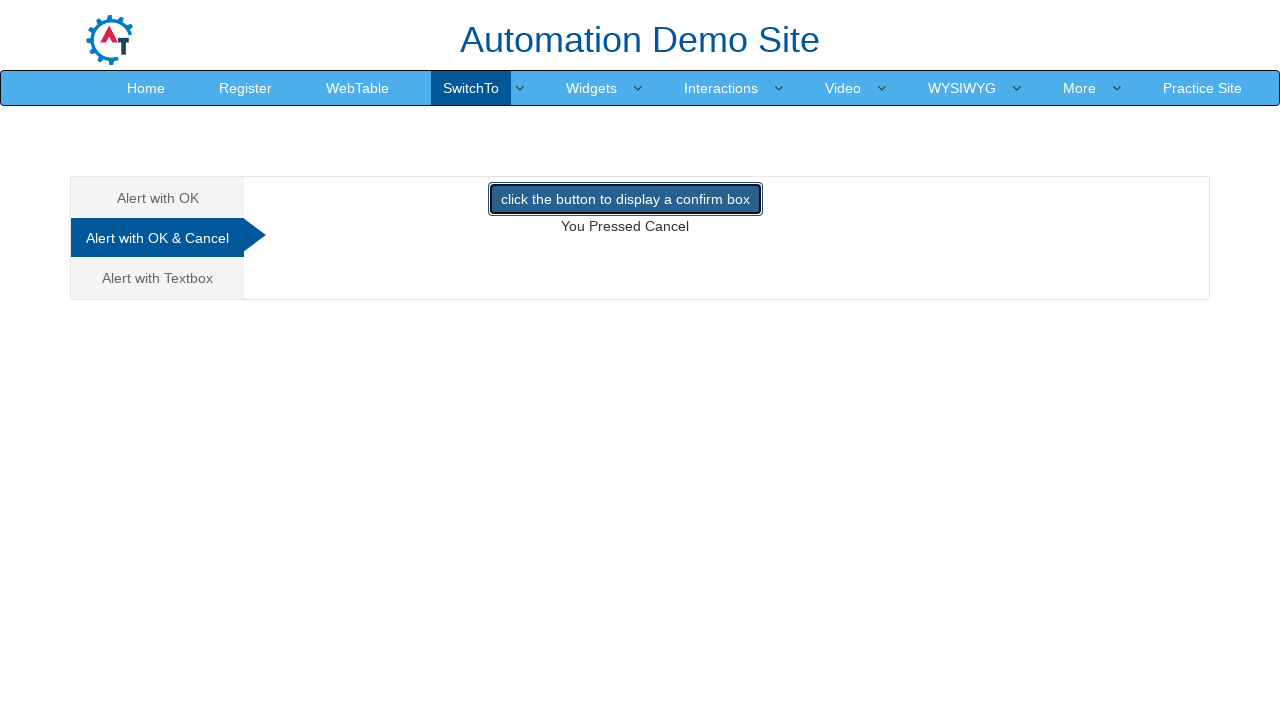

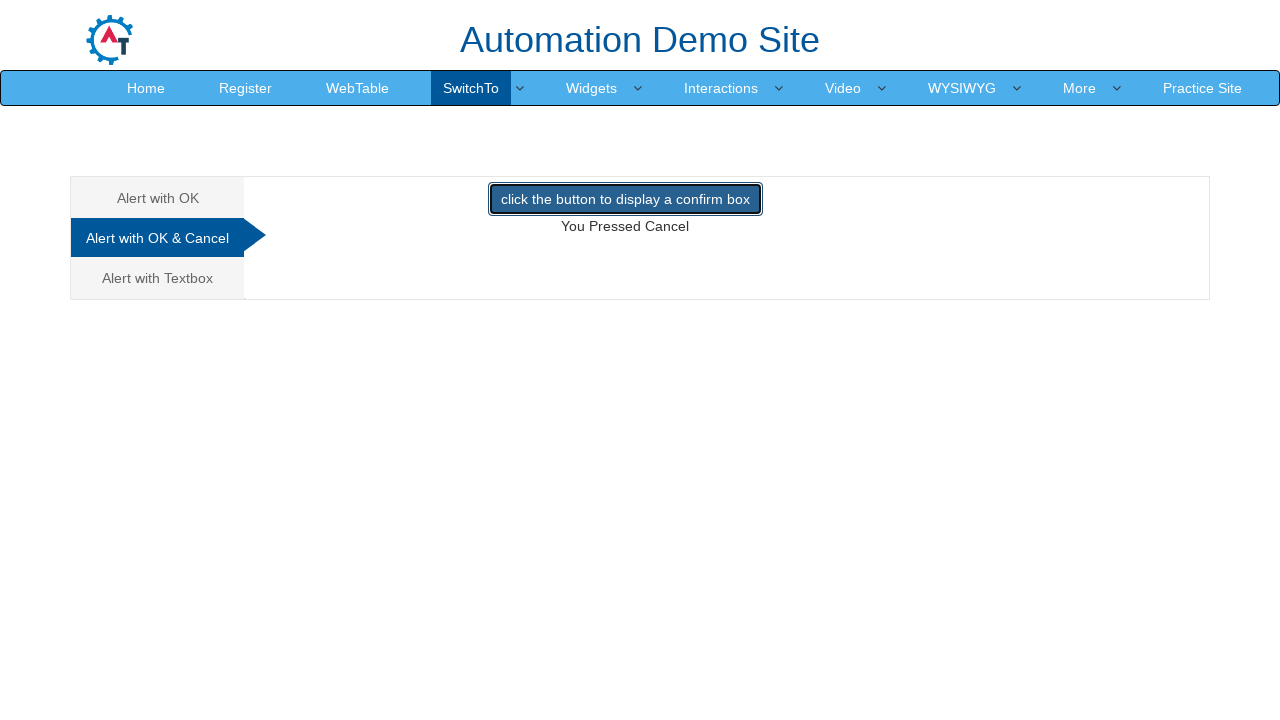